Verifies that the Tesla France homepage has the correct title

Starting URL: https://www.tesla.com/fr_FR/

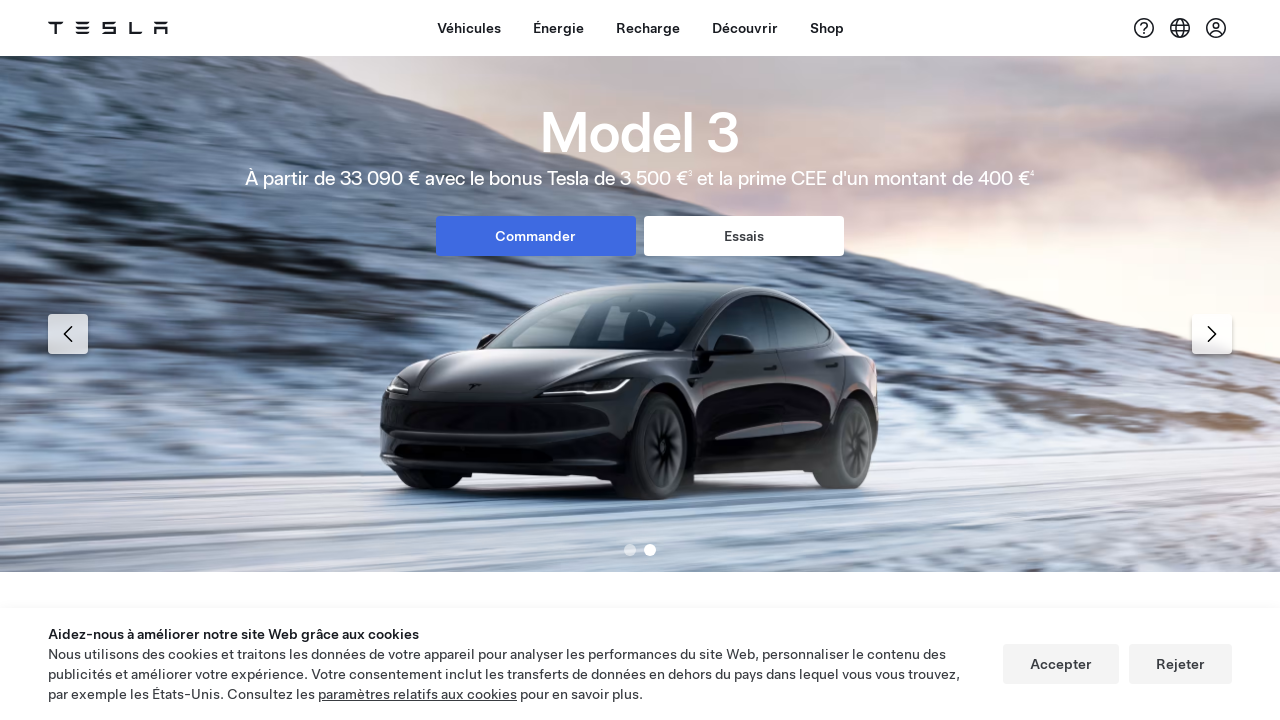

Navigated to Tesla France homepage
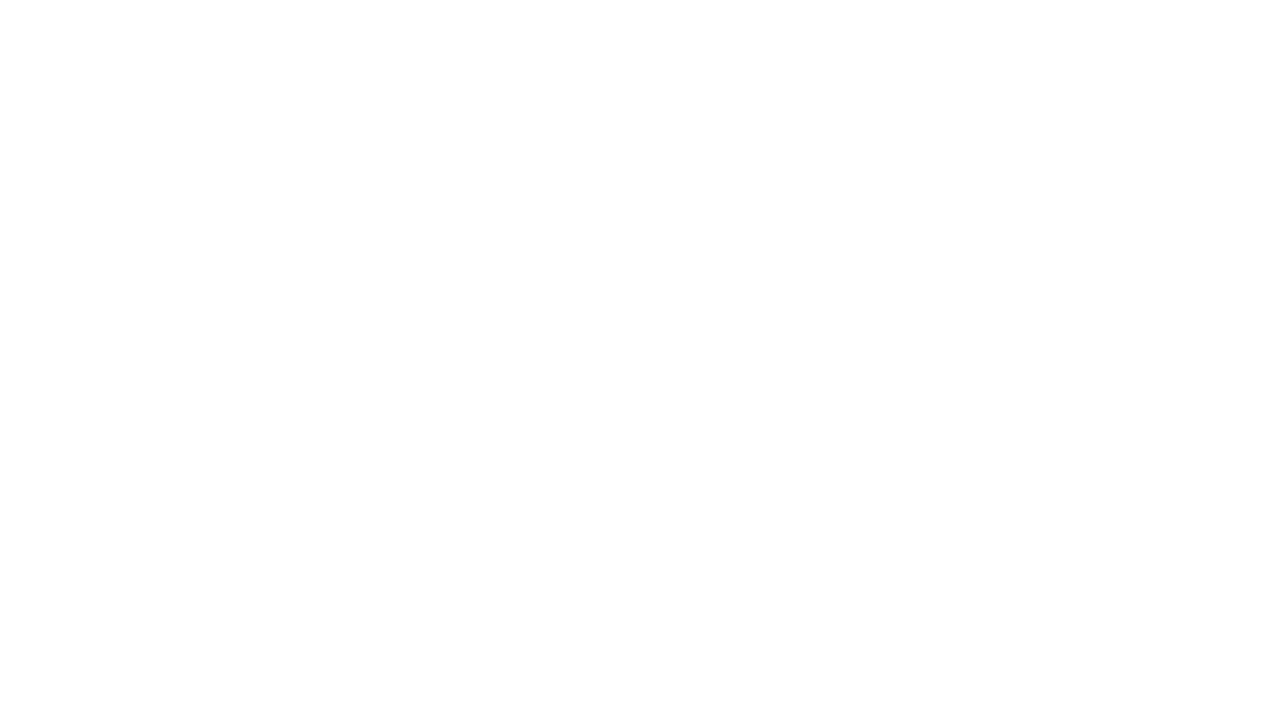

Verified page title matches expected Tesla France homepage title
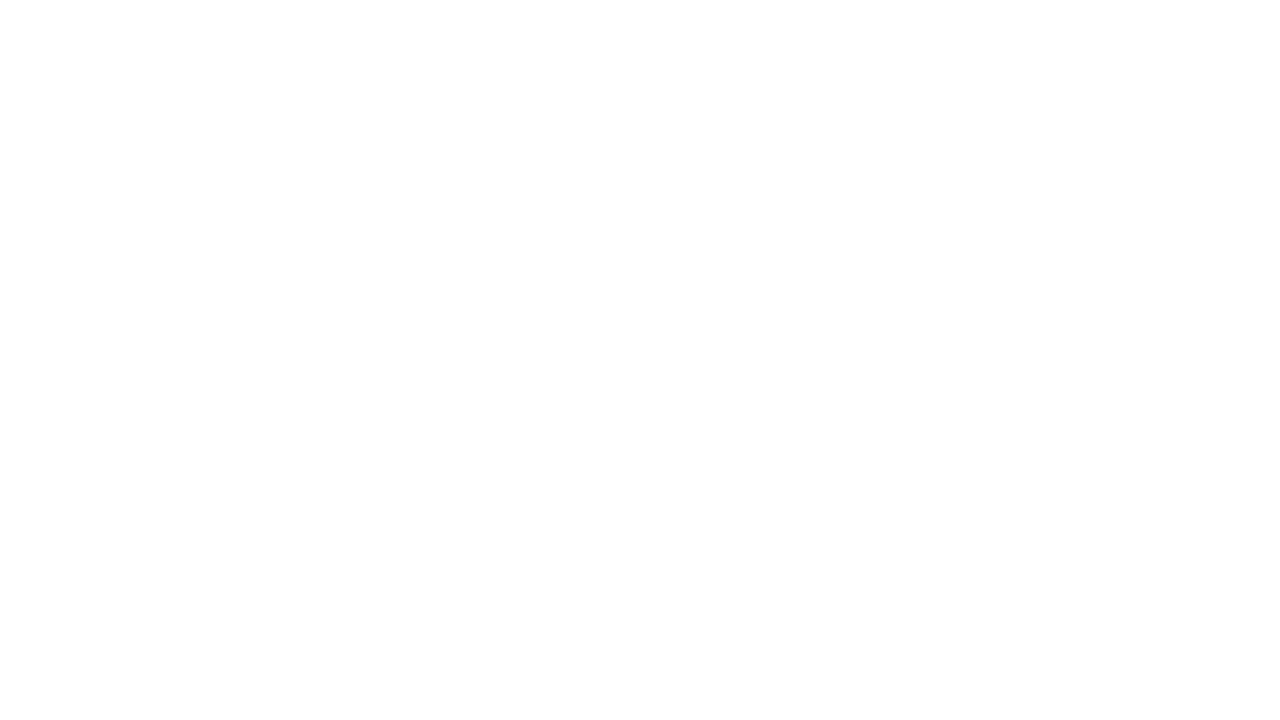

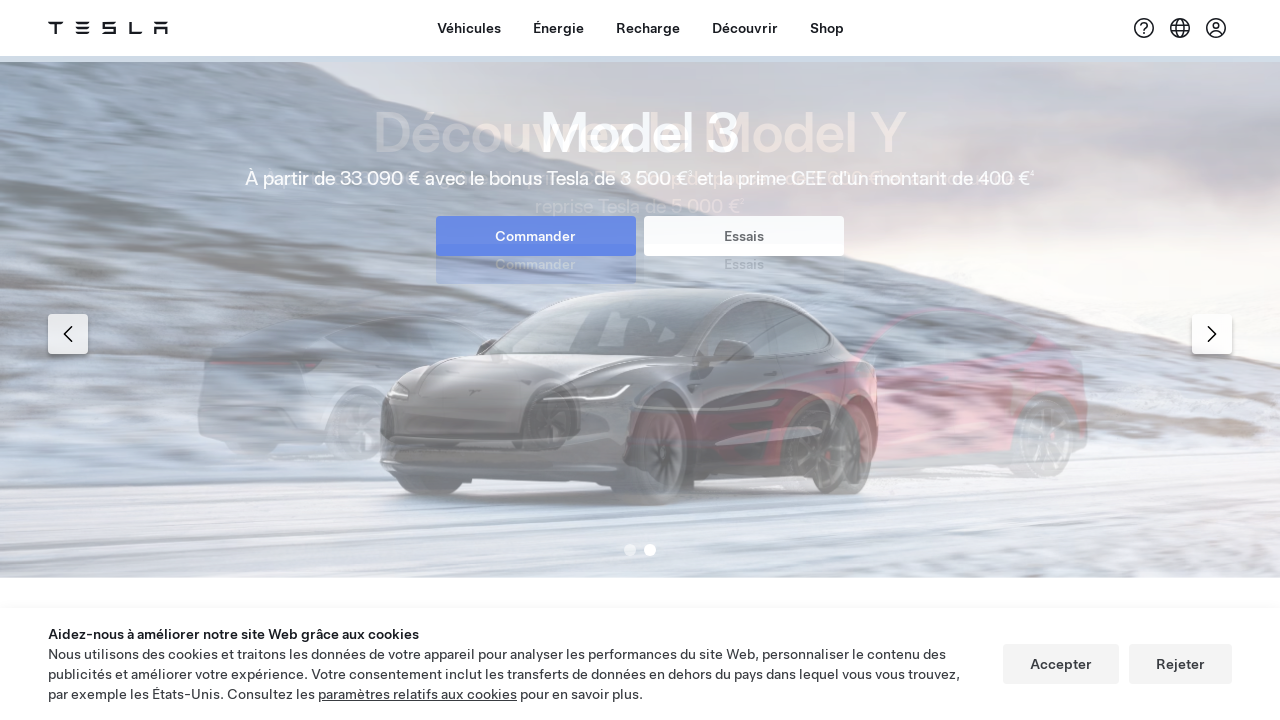